Tests CSS selector form by filling multiple input fields with various CSS selector patterns including ID, class, and attribute selectors

Starting URL: https://syntaxprojects.com/cssSelector.php

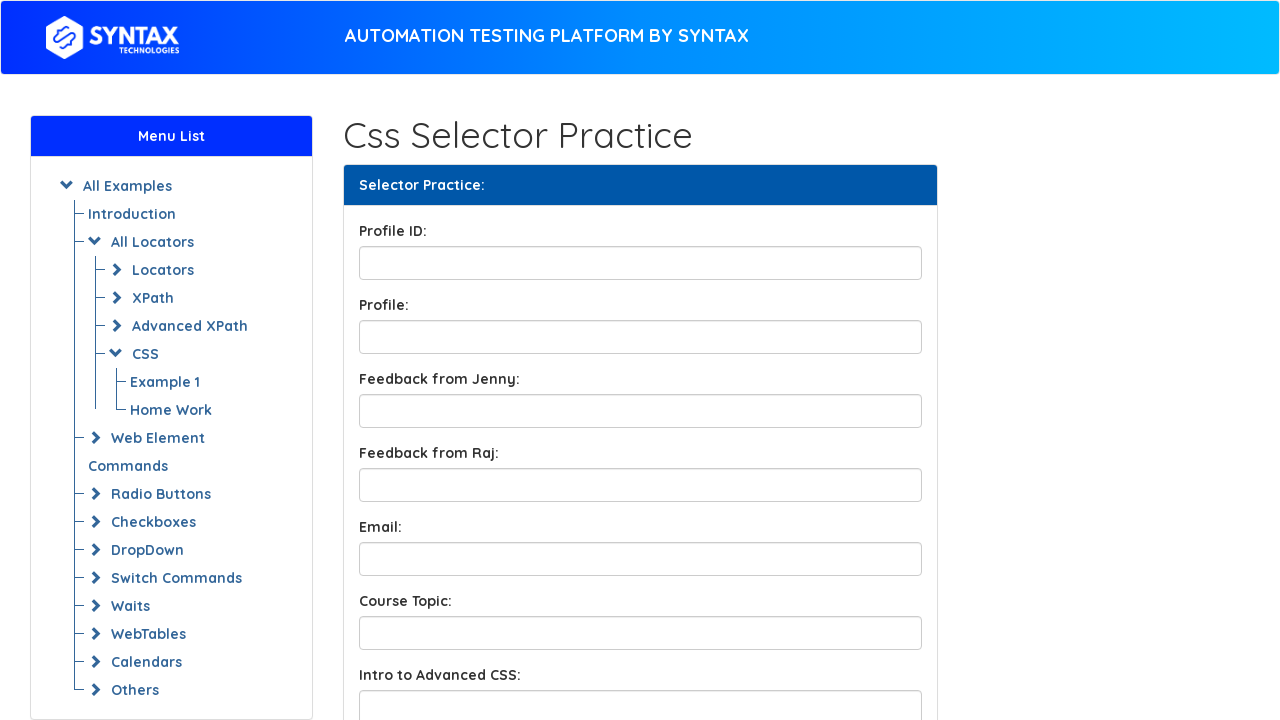

Filled profile ID field with 'Don' using ID selector on input[id='profileID']
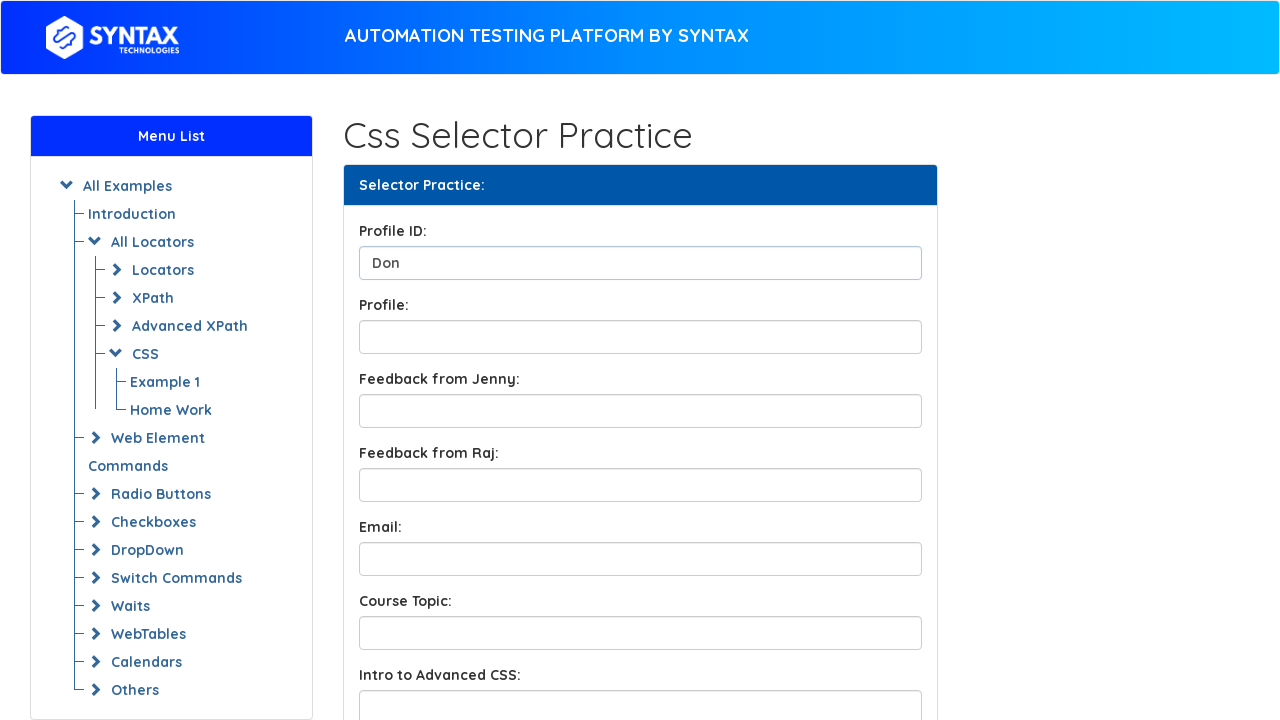

Filled profile box field with 'amazon' using ID selector shorthand on input#profileBox
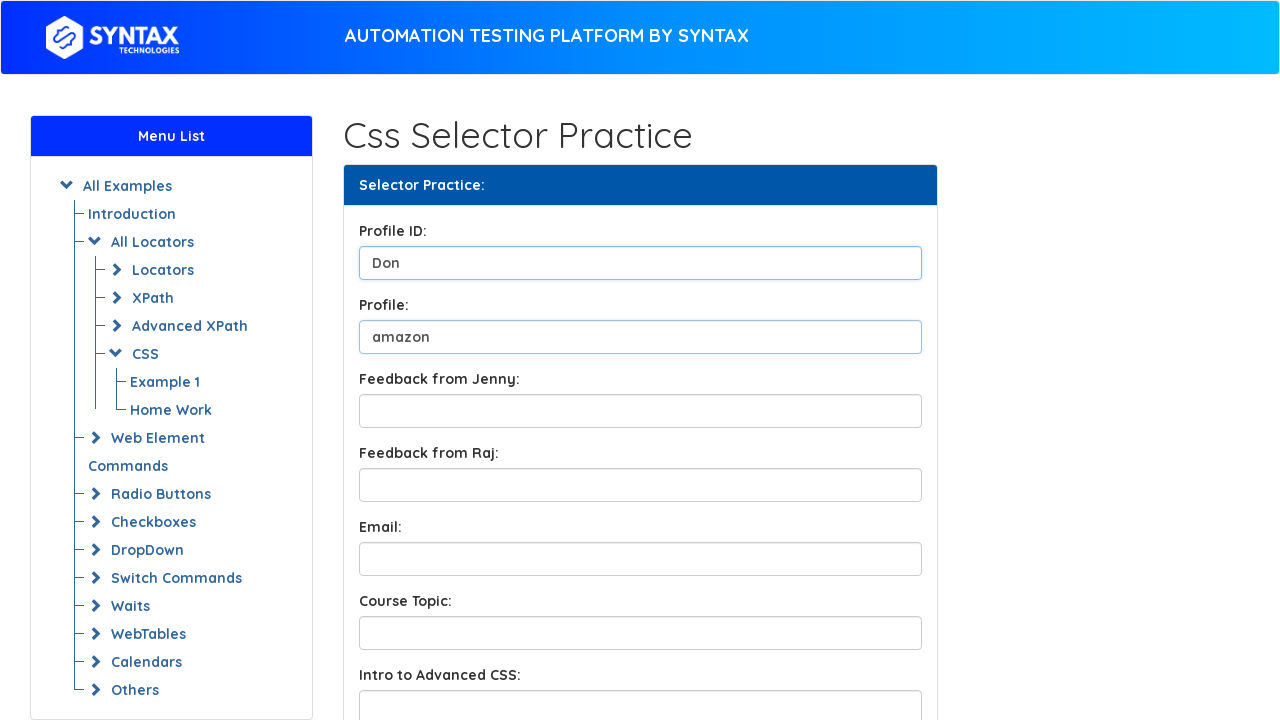

Filled feedback field with 'the website is really cool' using class selectors on input.form-control.feedbackBox1
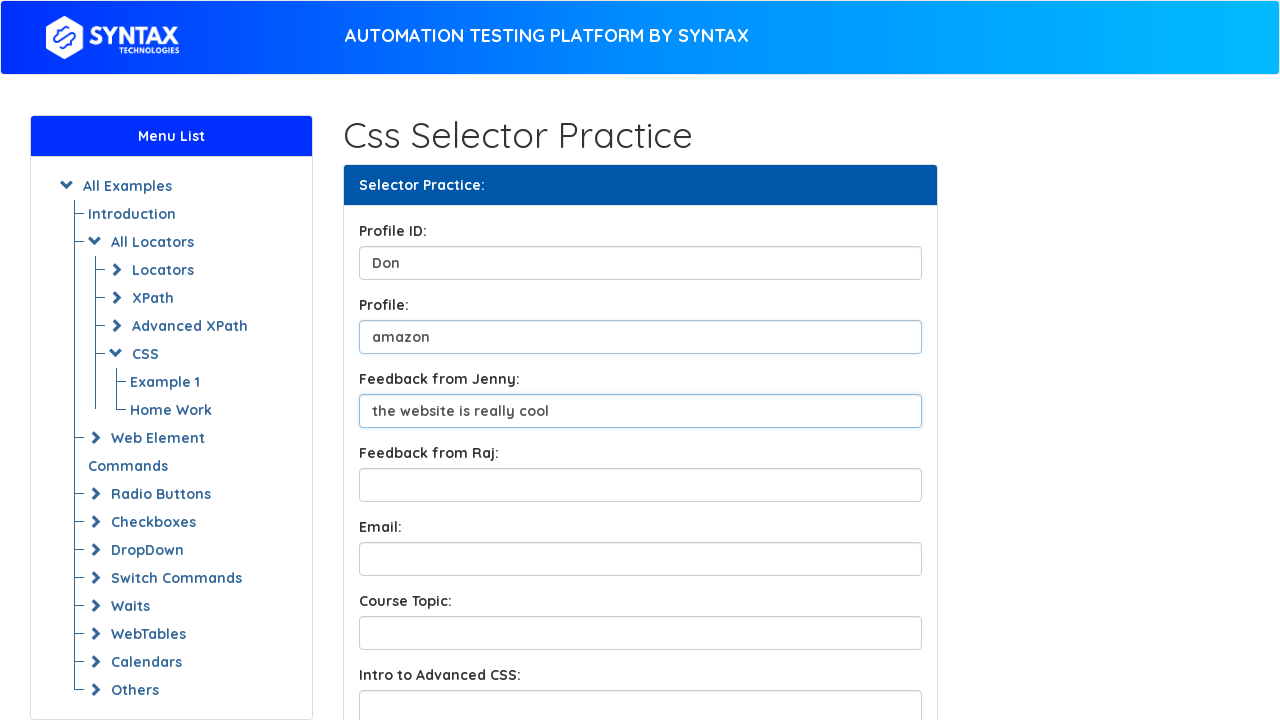

Filled course topic field with 'Selenium' using attribute contains selector on input[name*='contentInput']
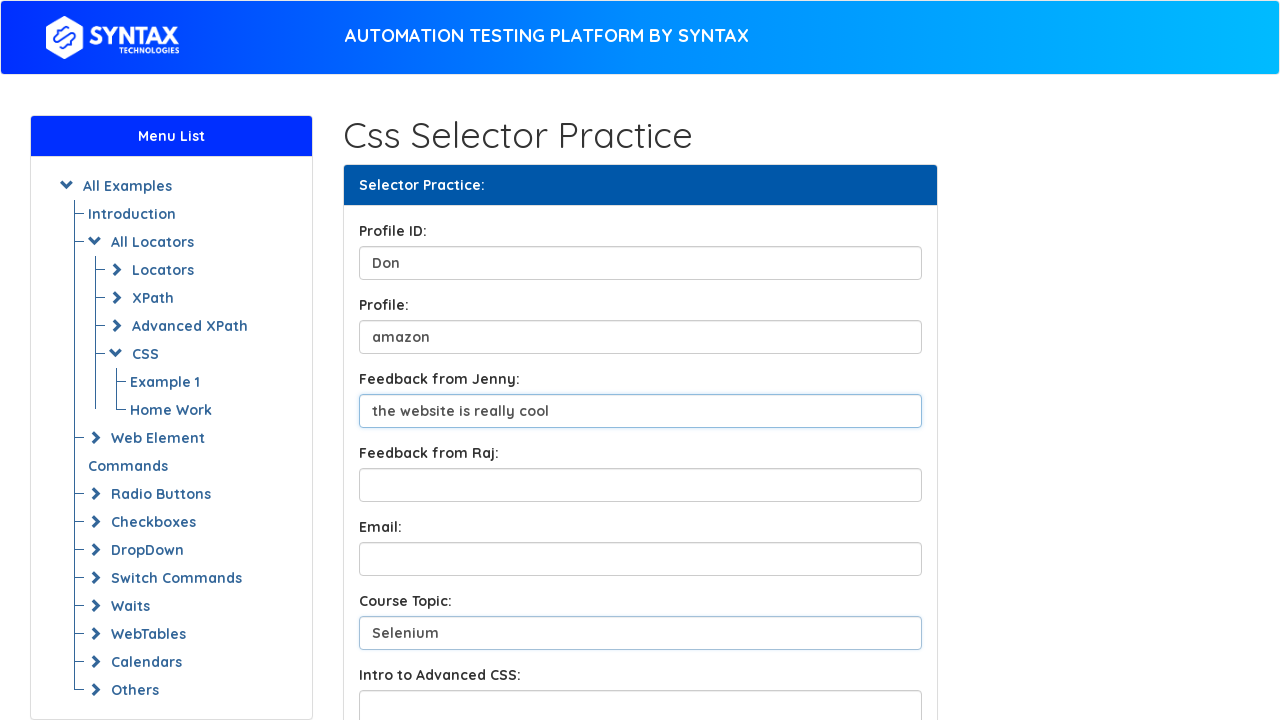

Filled intro to CSS field with 'shortcuts' using attribute starts-with selector on input[name^='IntroInput']
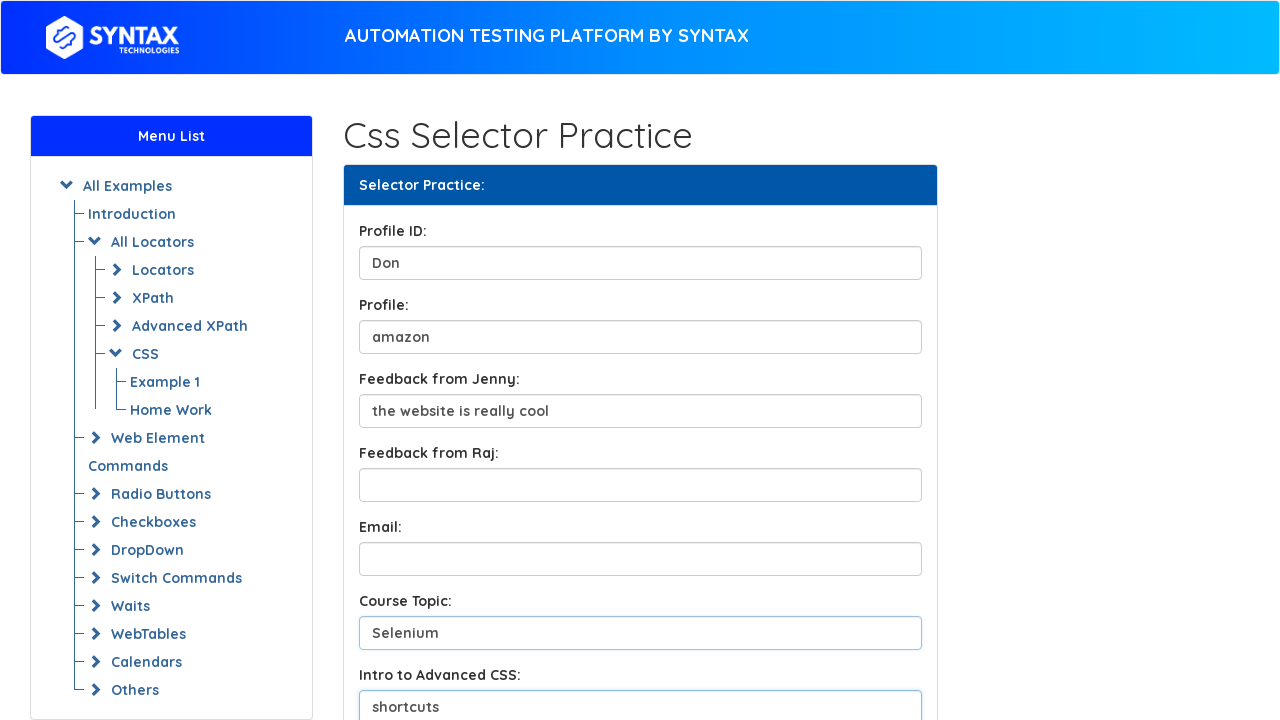

Filled CSS module field with 'css' using attribute ends-with selector on input[name$='Input']
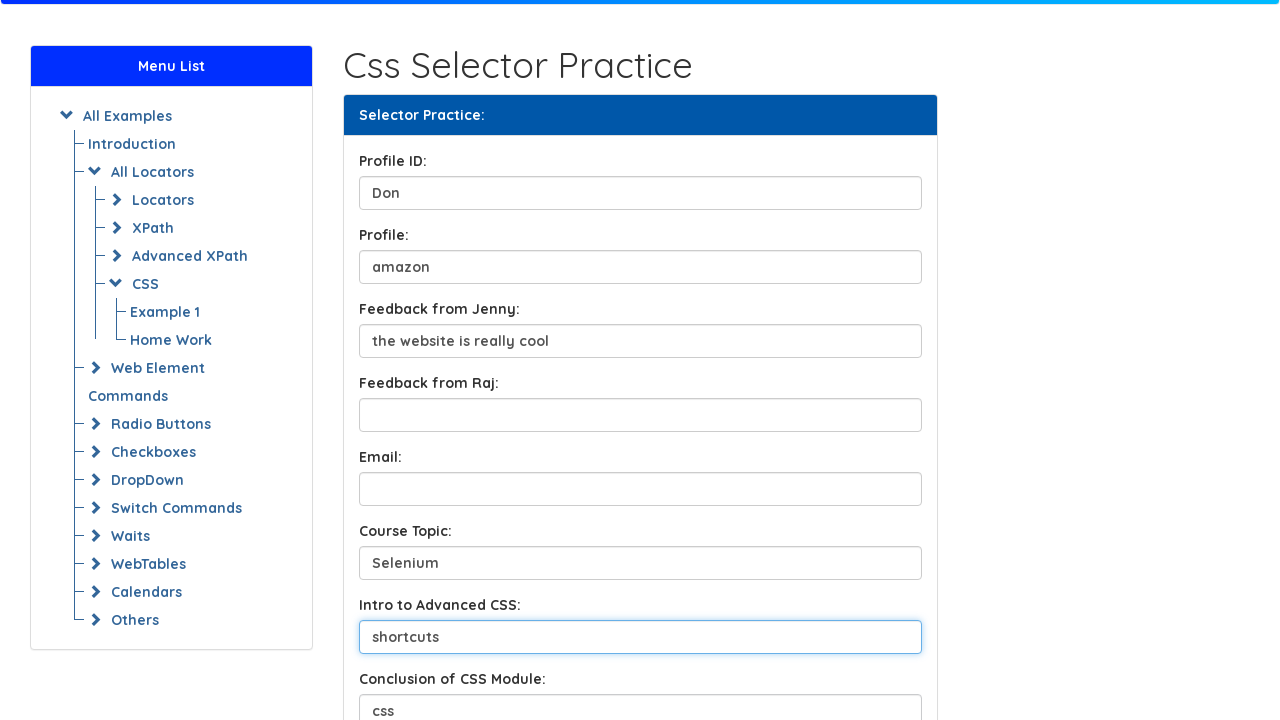

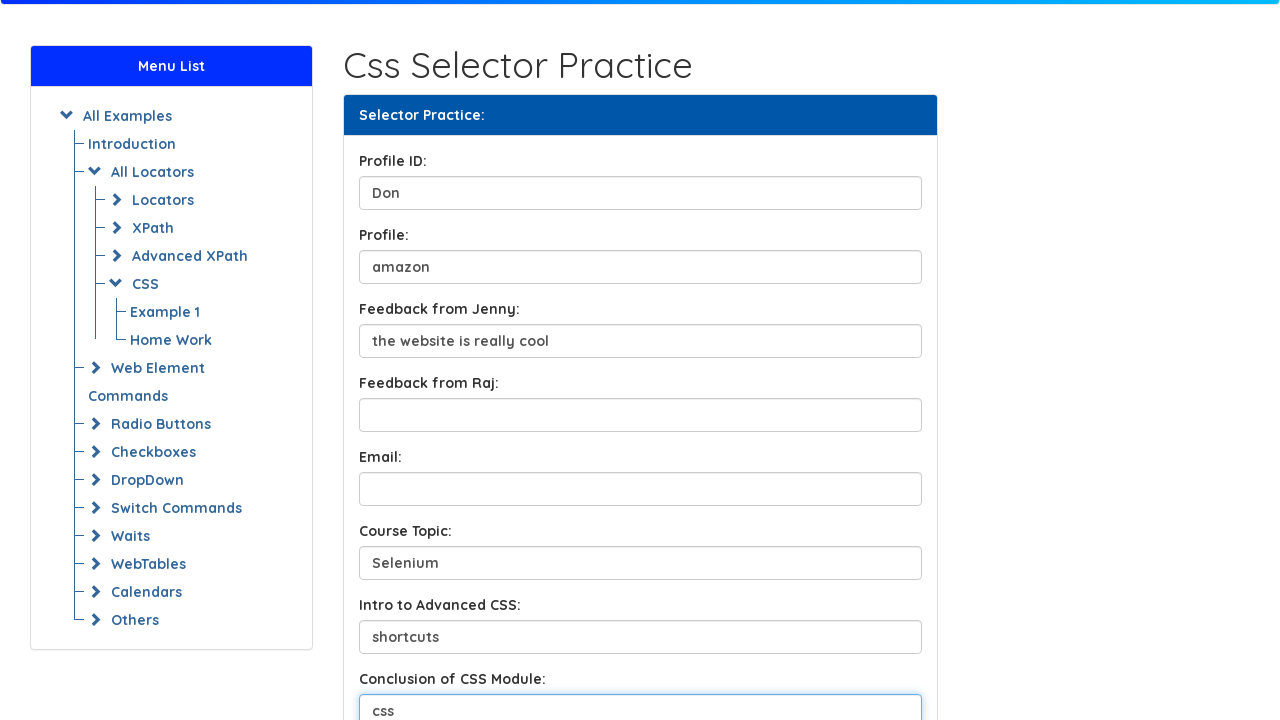